Tests footer navigation links by opening each link in a new tab and verifying the page titles

Starting URL: https://www.rahulshettyacademy.com/AutomationPractice/

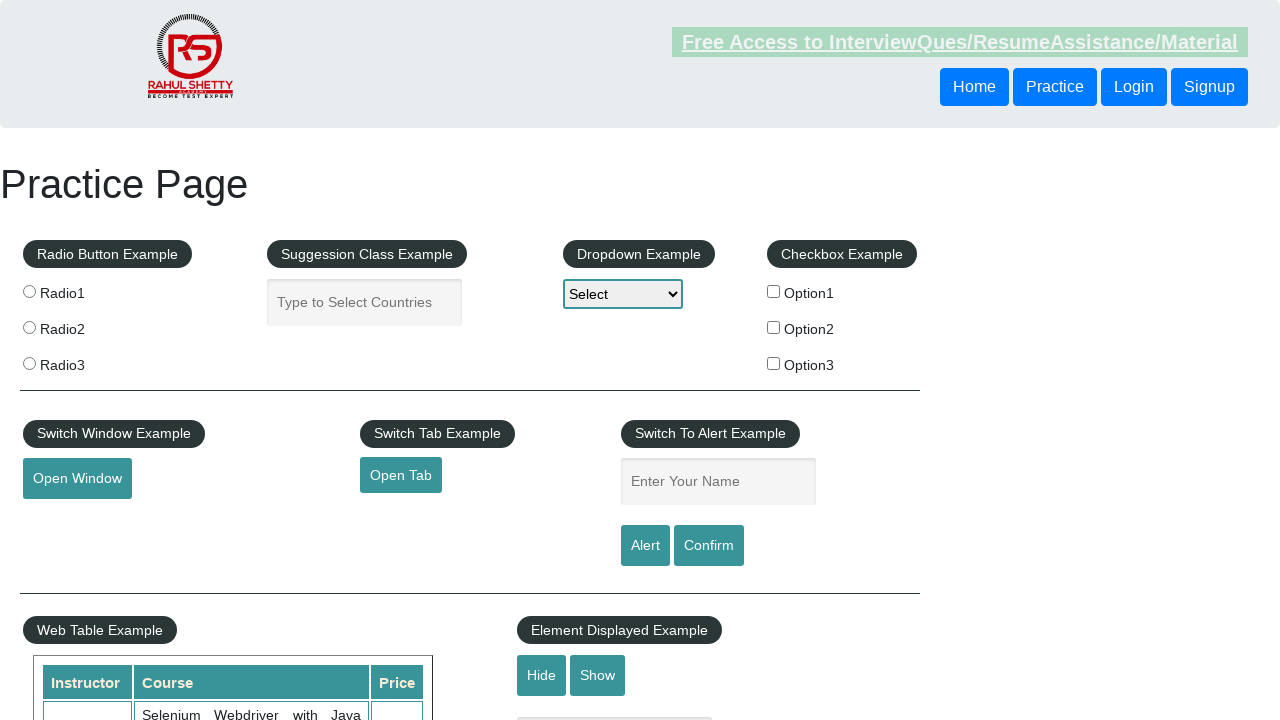

Retrieved total link count: 27 links on page
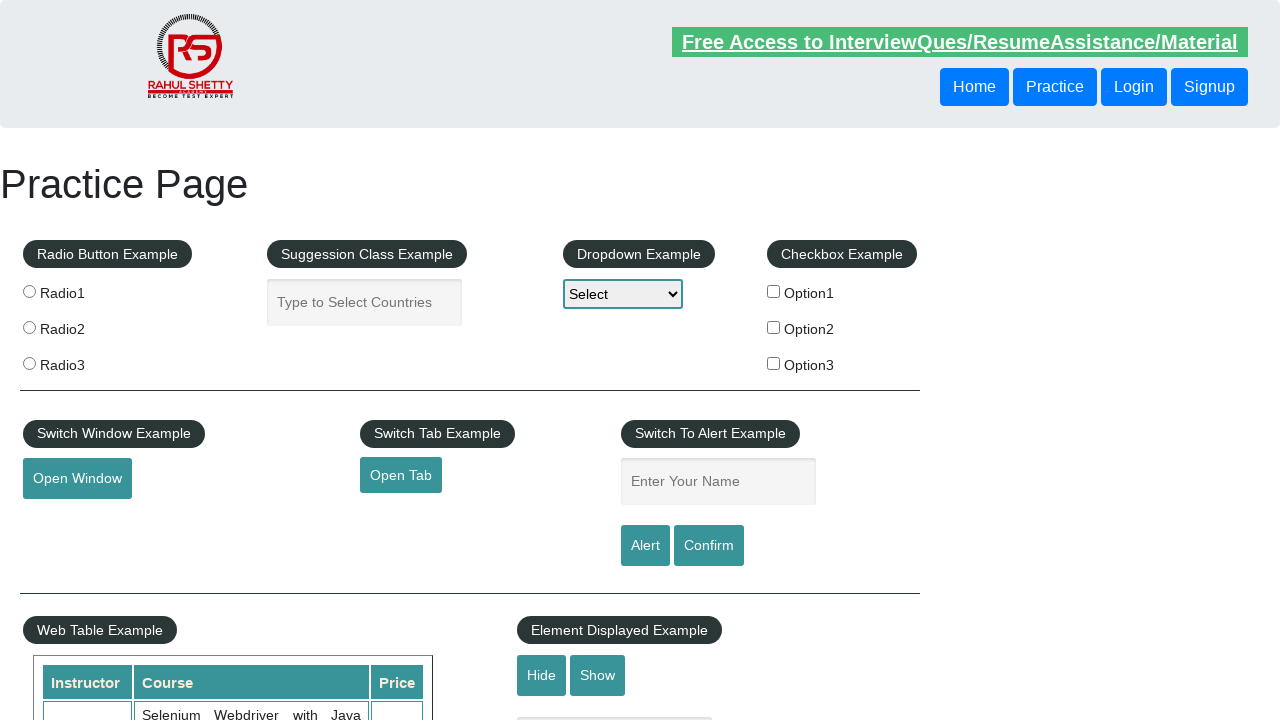

Located footer element with id 'gf-BIG'
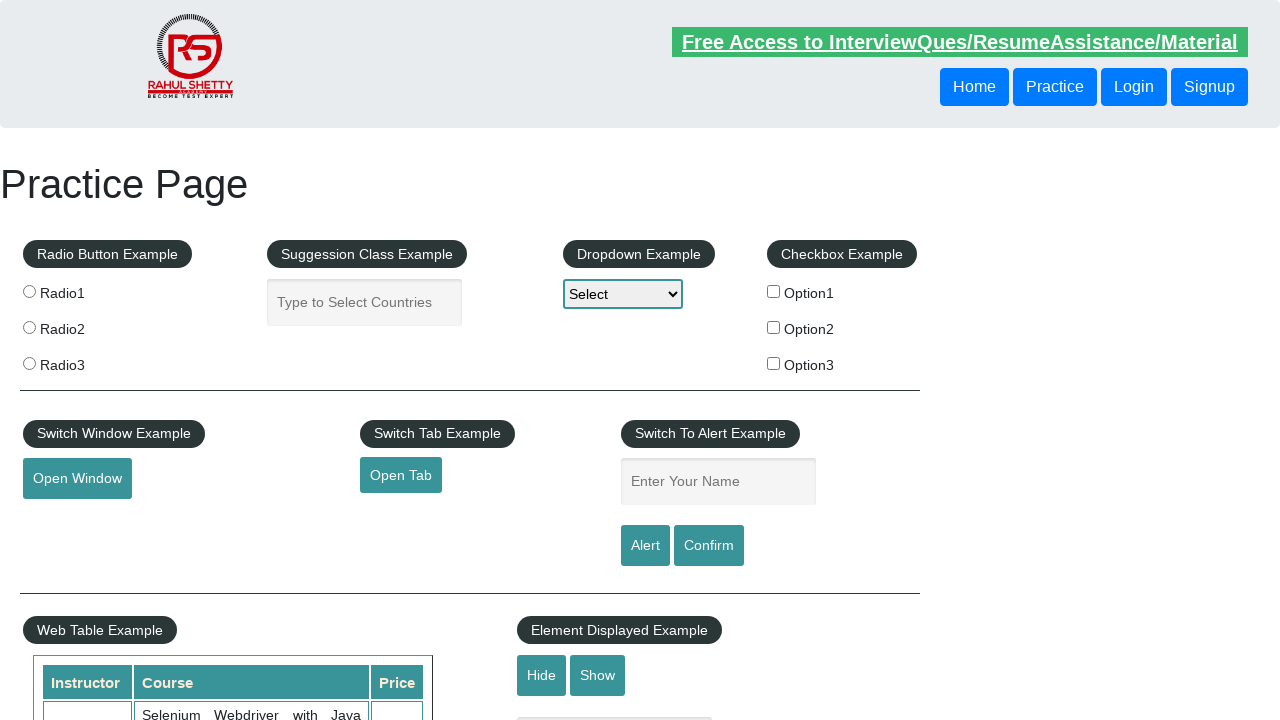

Retrieved footer link count: 20 links in footer
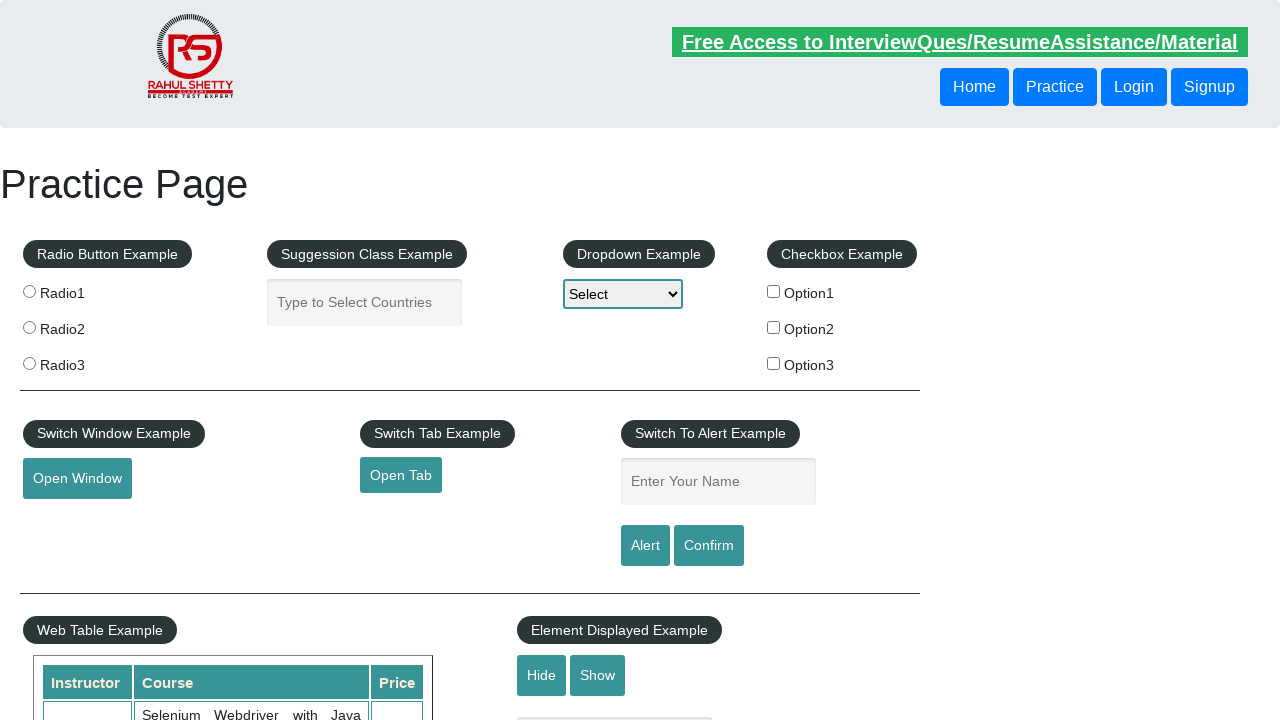

Located first column of footer table
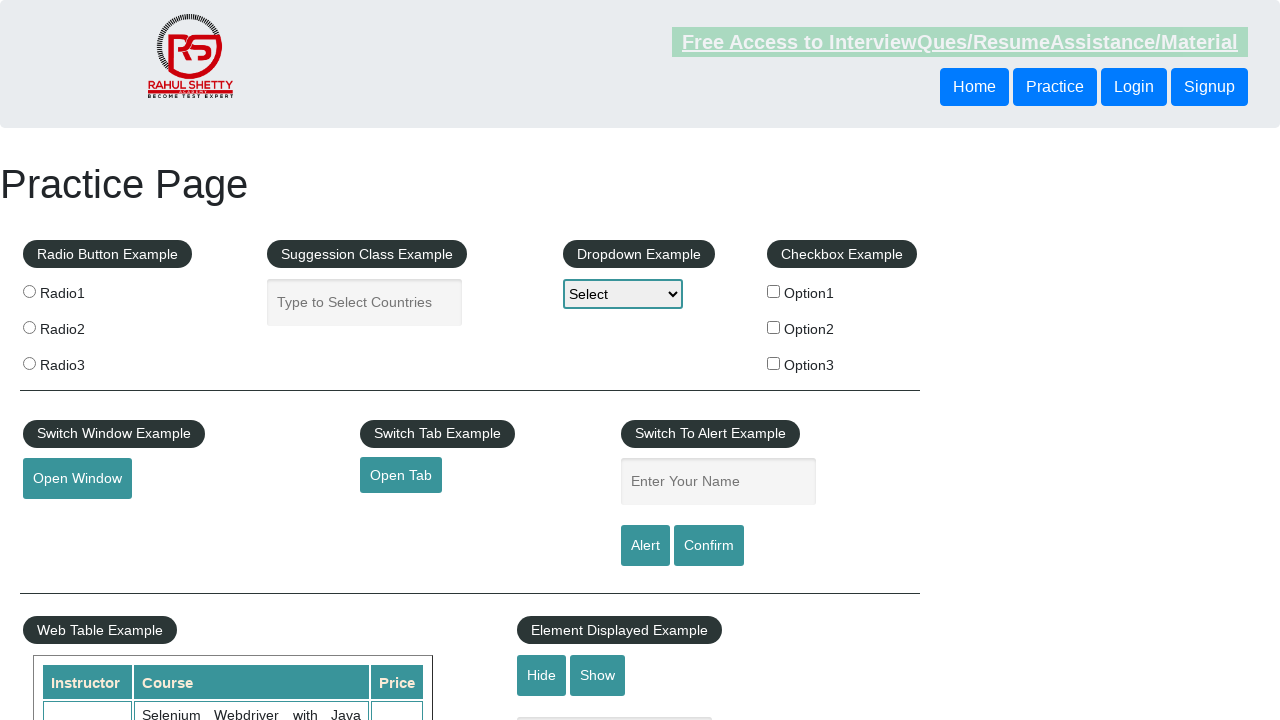

Retrieved first column link count: 5 links in first column
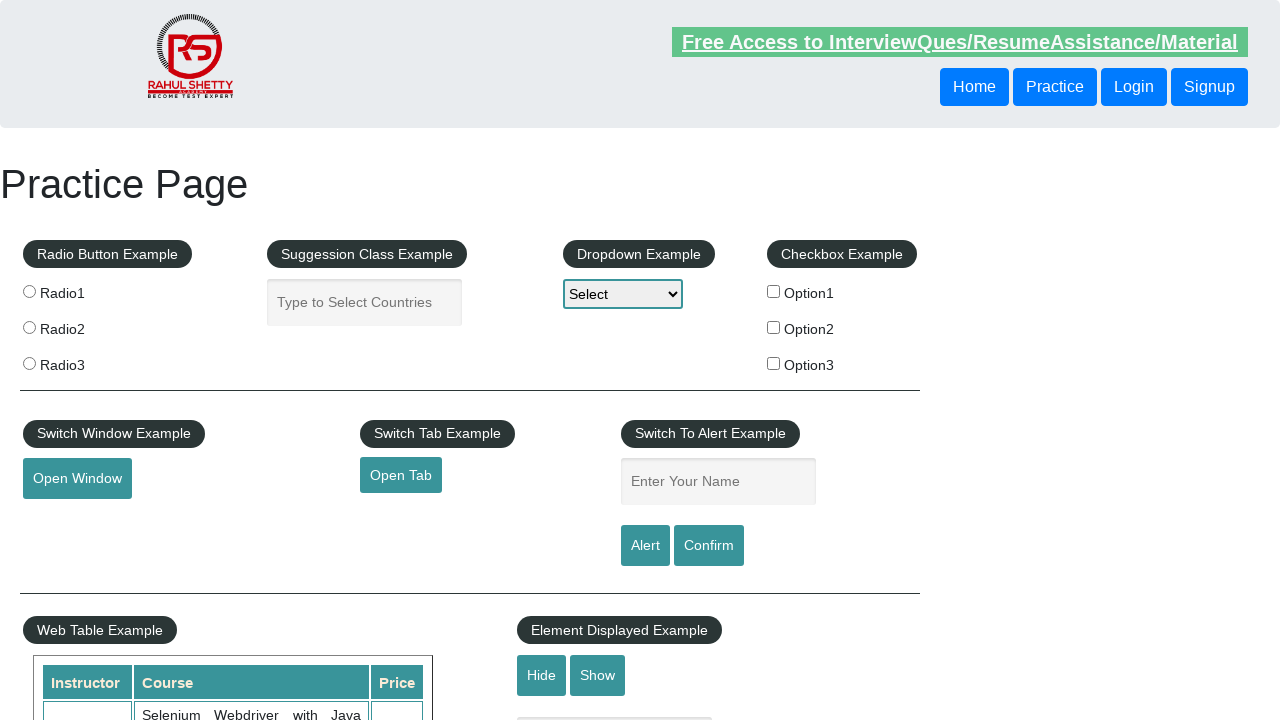

Pressed Ctrl key for link 1
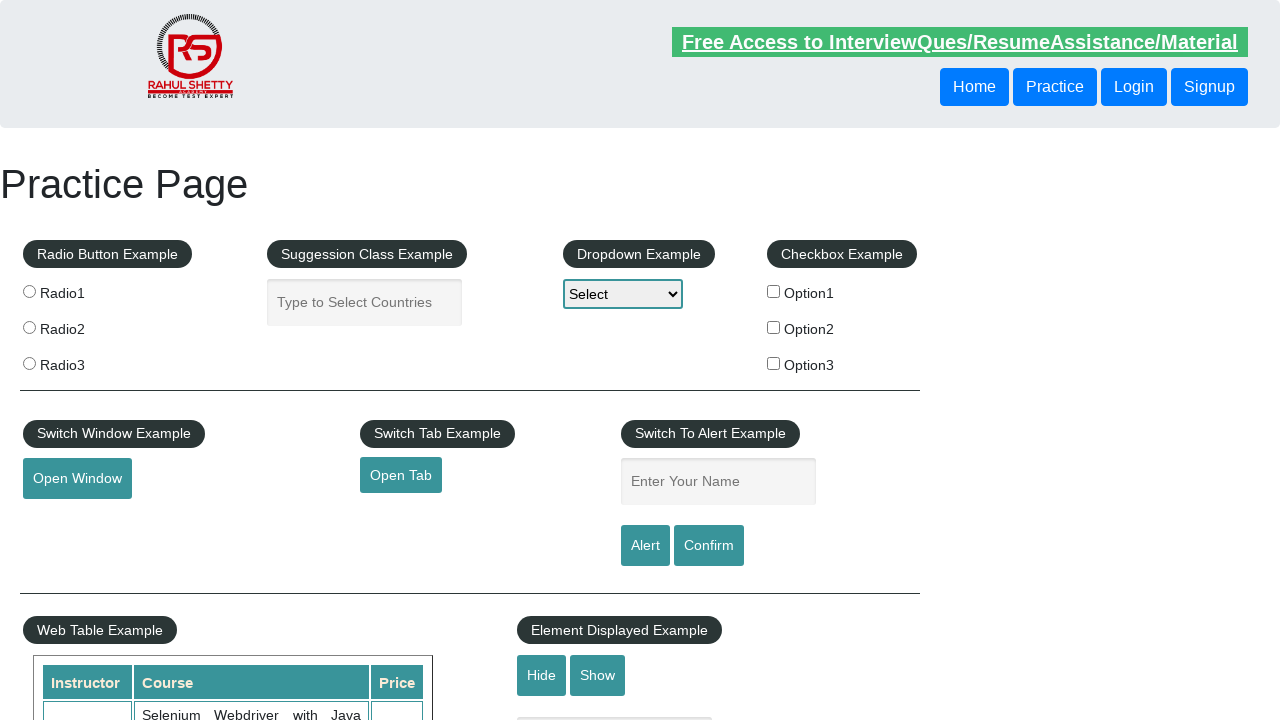

Clicked footer link 1 to open in new tab
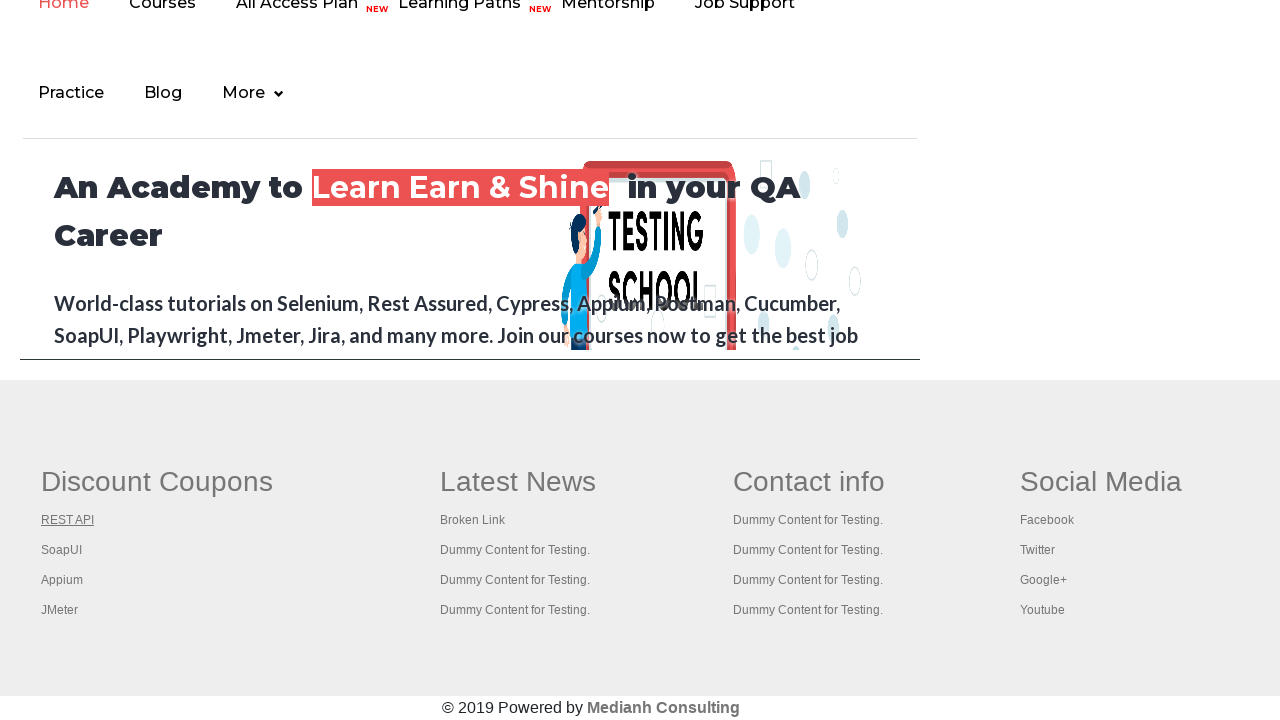

Released Ctrl key after opening link 1
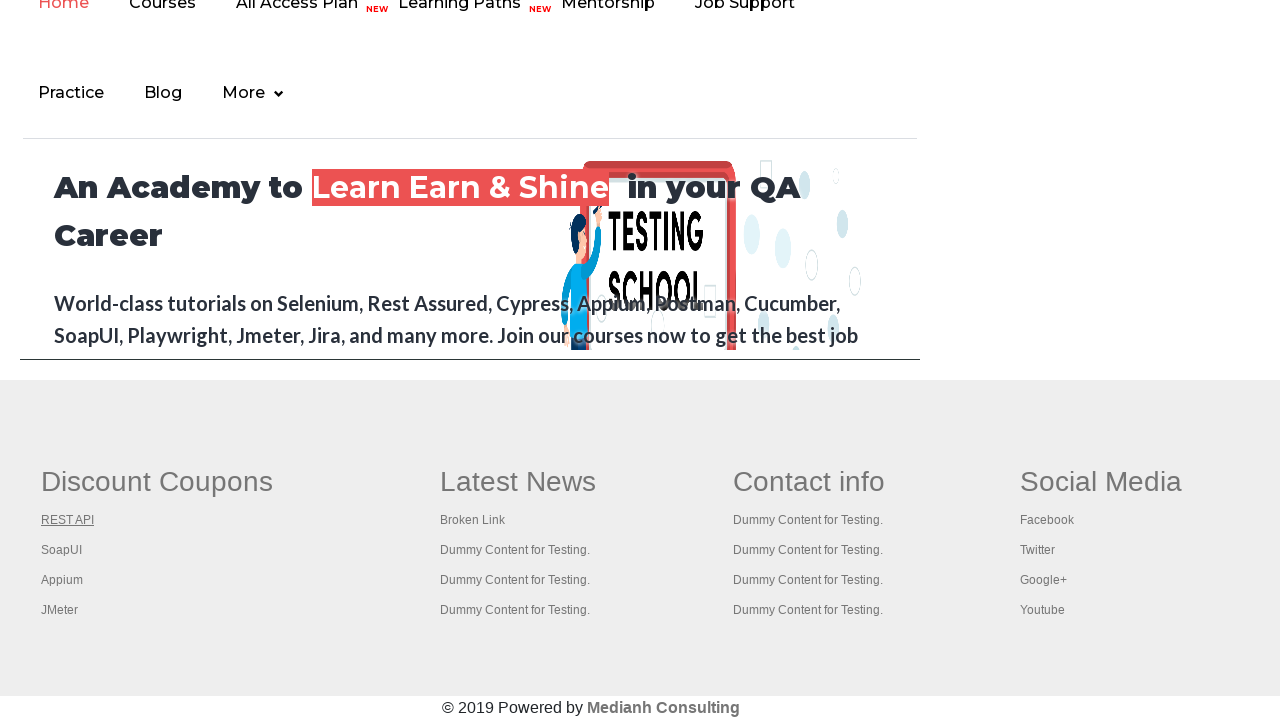

Waited 1000ms for link 1 to load
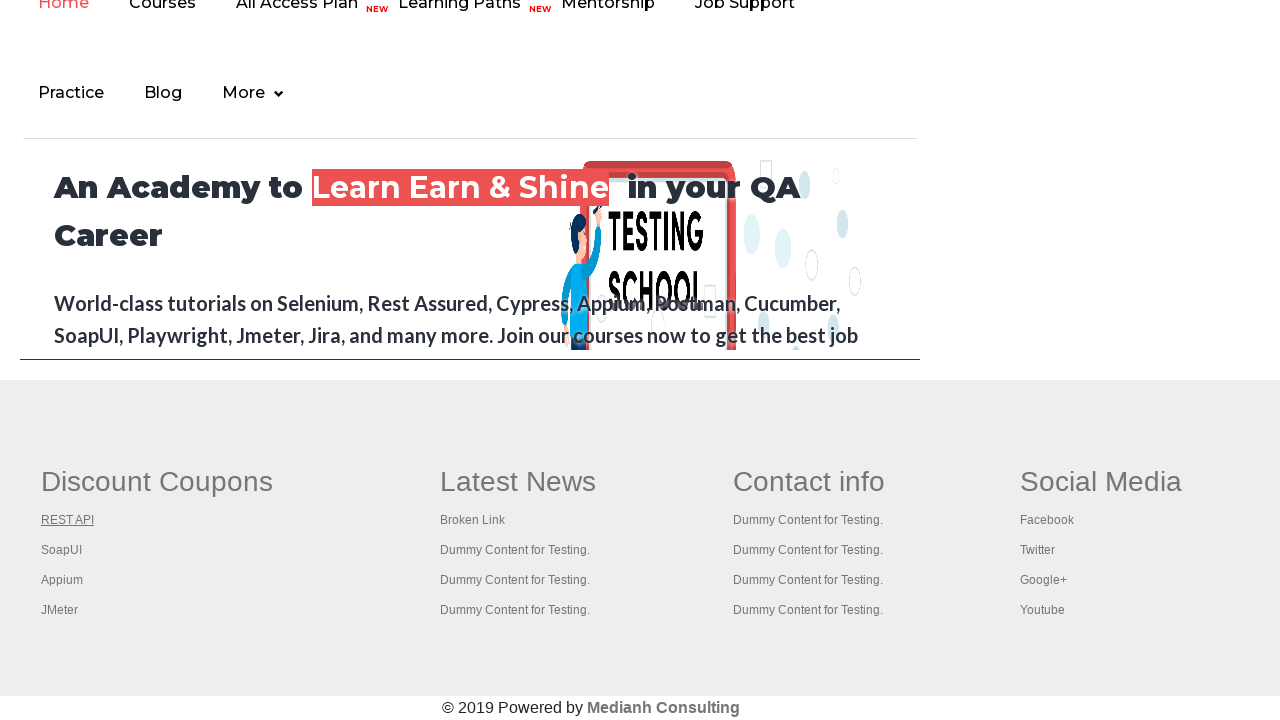

Pressed Ctrl key for link 2
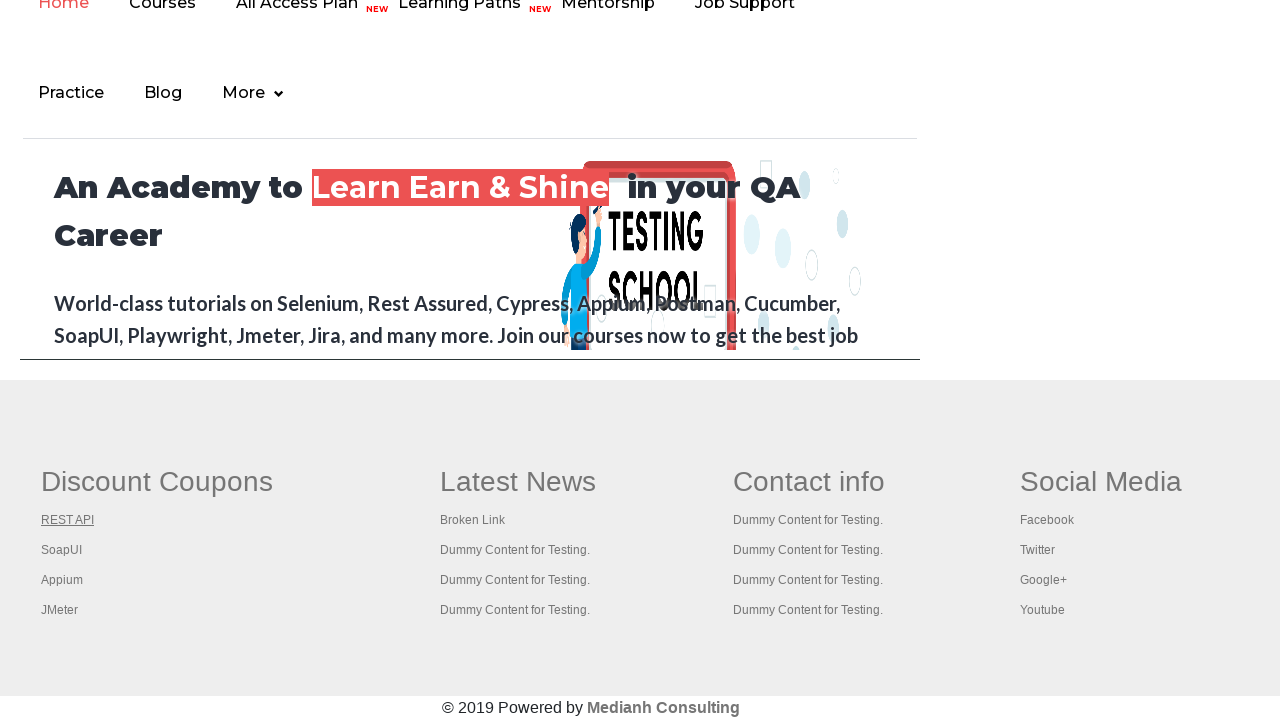

Clicked footer link 2 to open in new tab
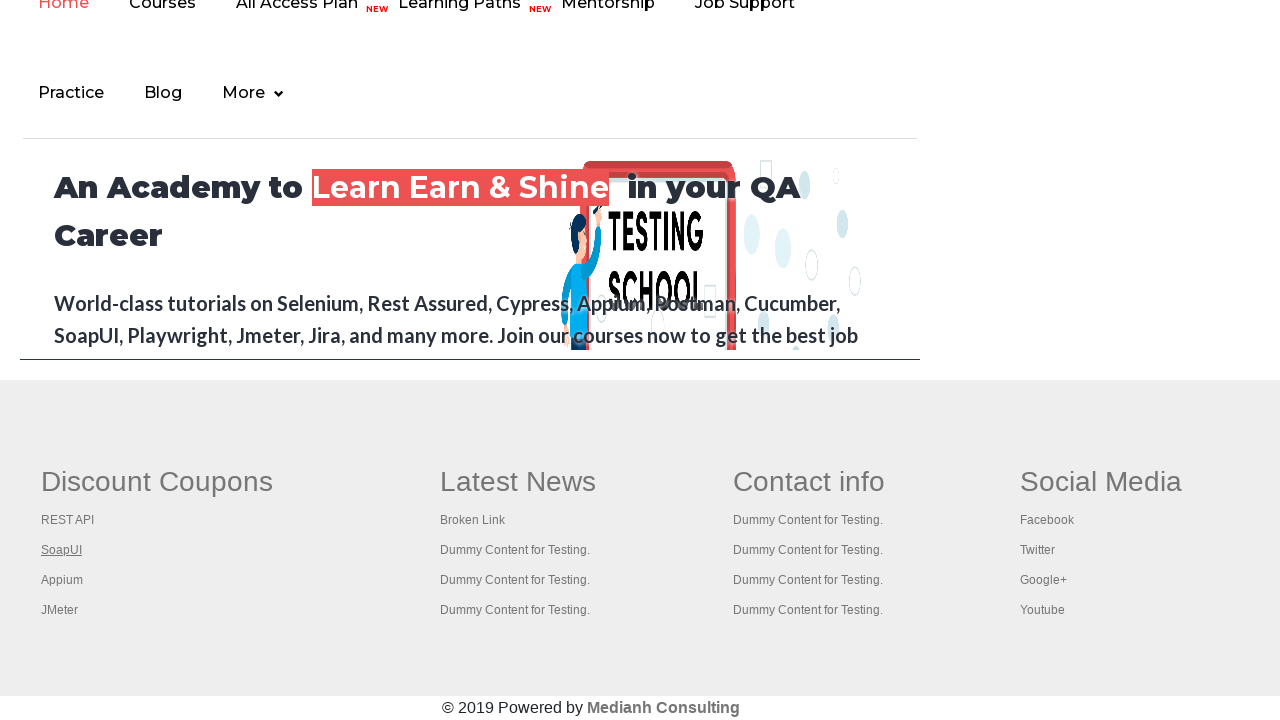

Released Ctrl key after opening link 2
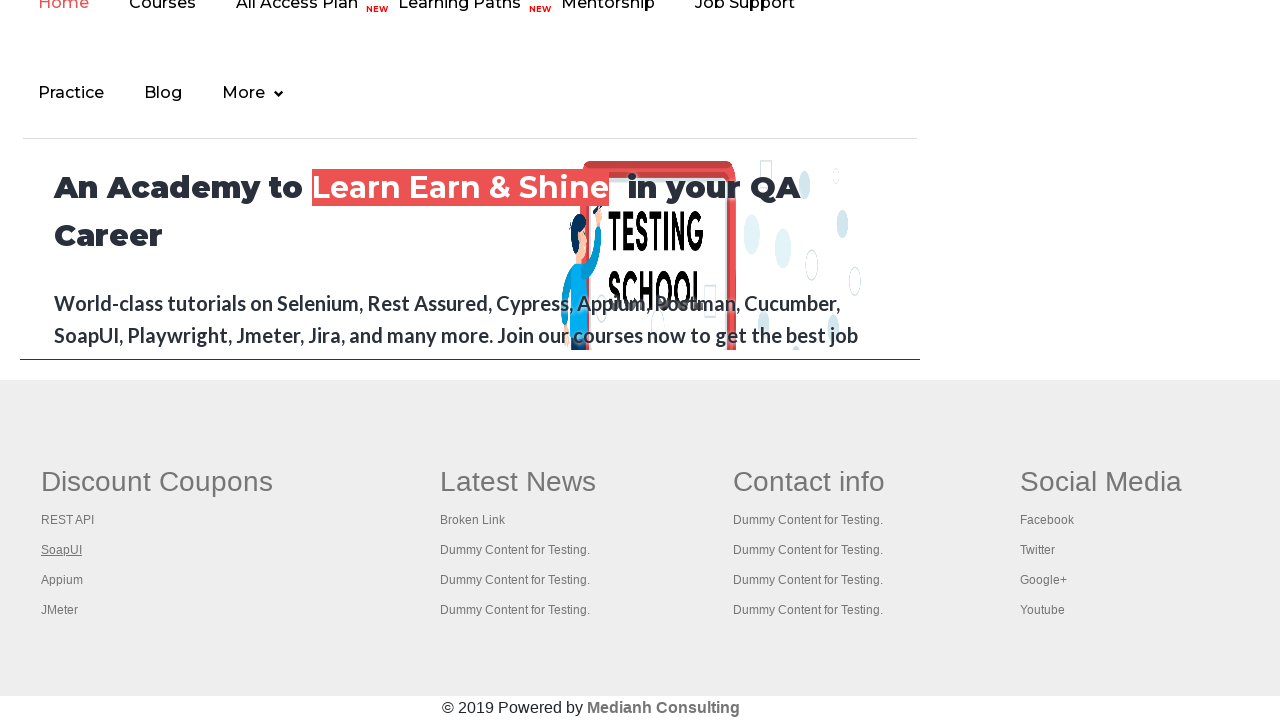

Waited 1000ms for link 2 to load
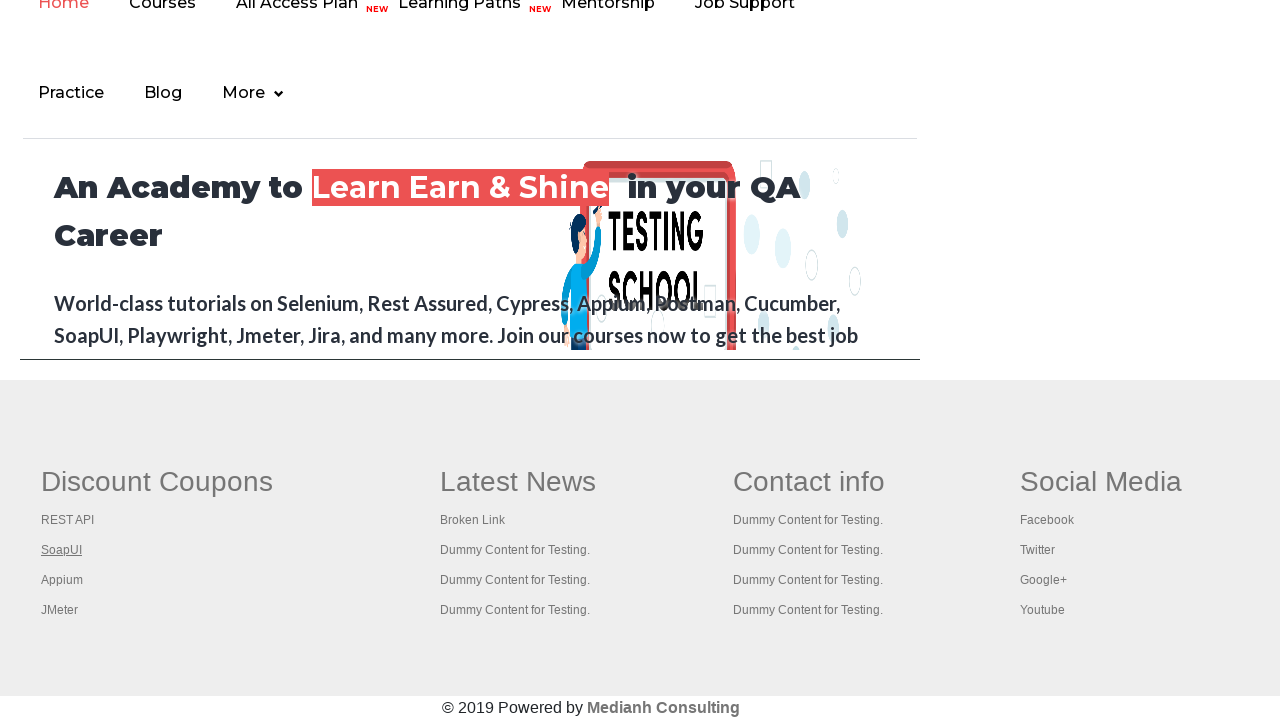

Pressed Ctrl key for link 3
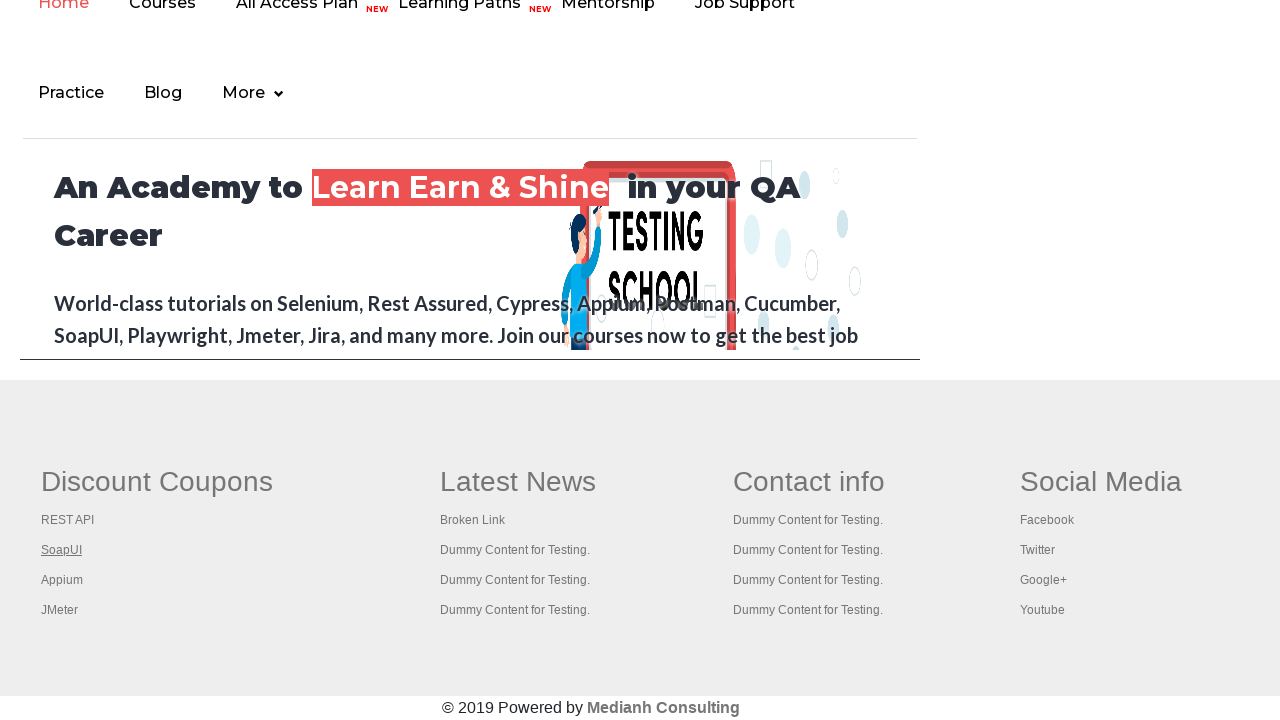

Clicked footer link 3 to open in new tab
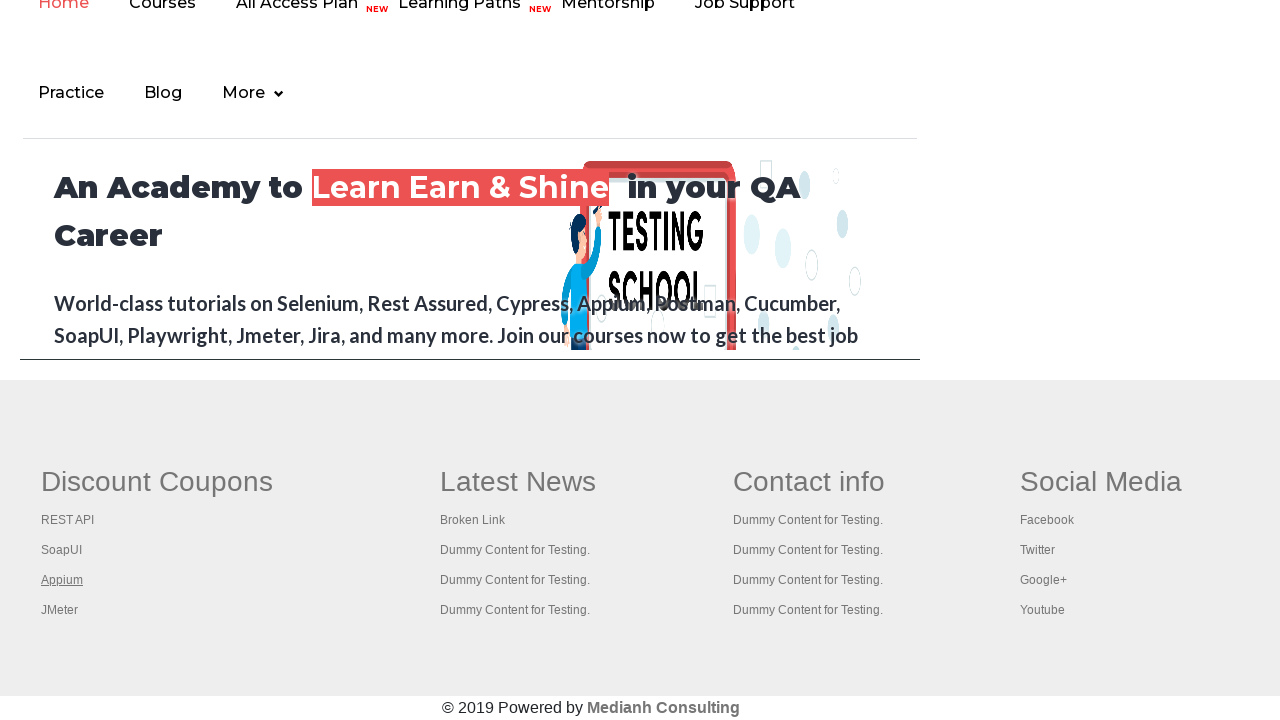

Released Ctrl key after opening link 3
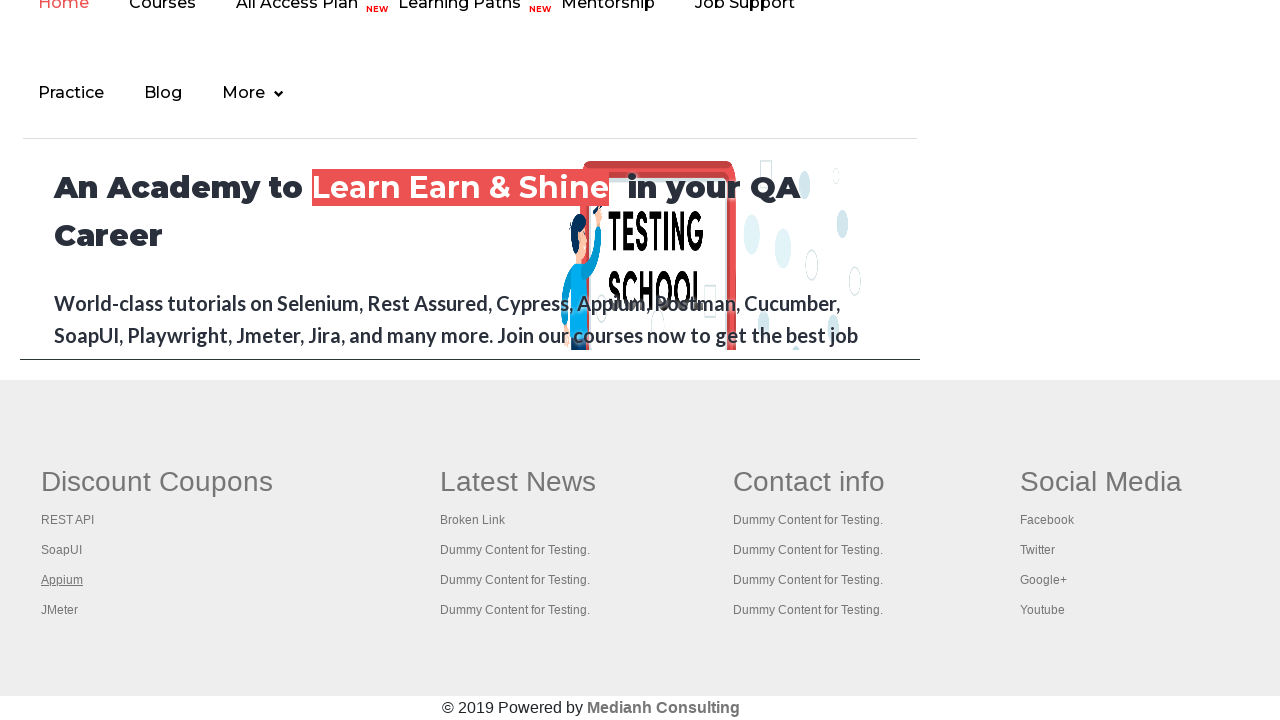

Waited 1000ms for link 3 to load
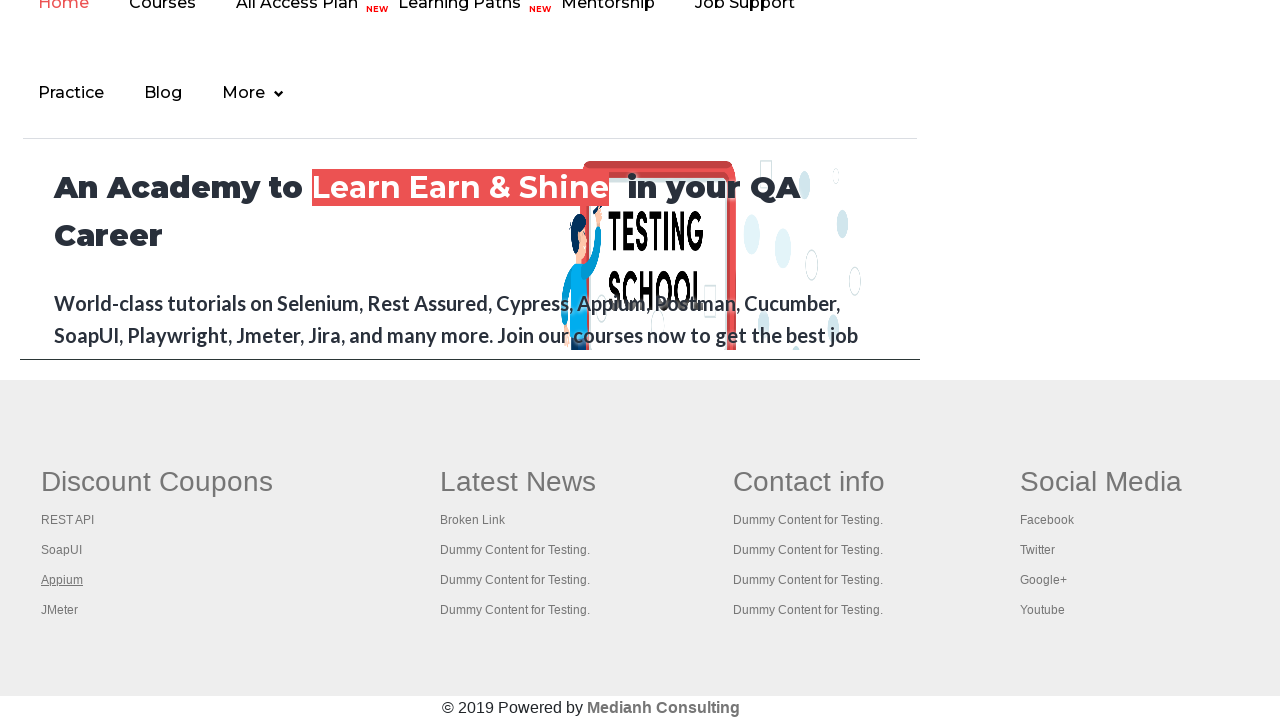

Pressed Ctrl key for link 4
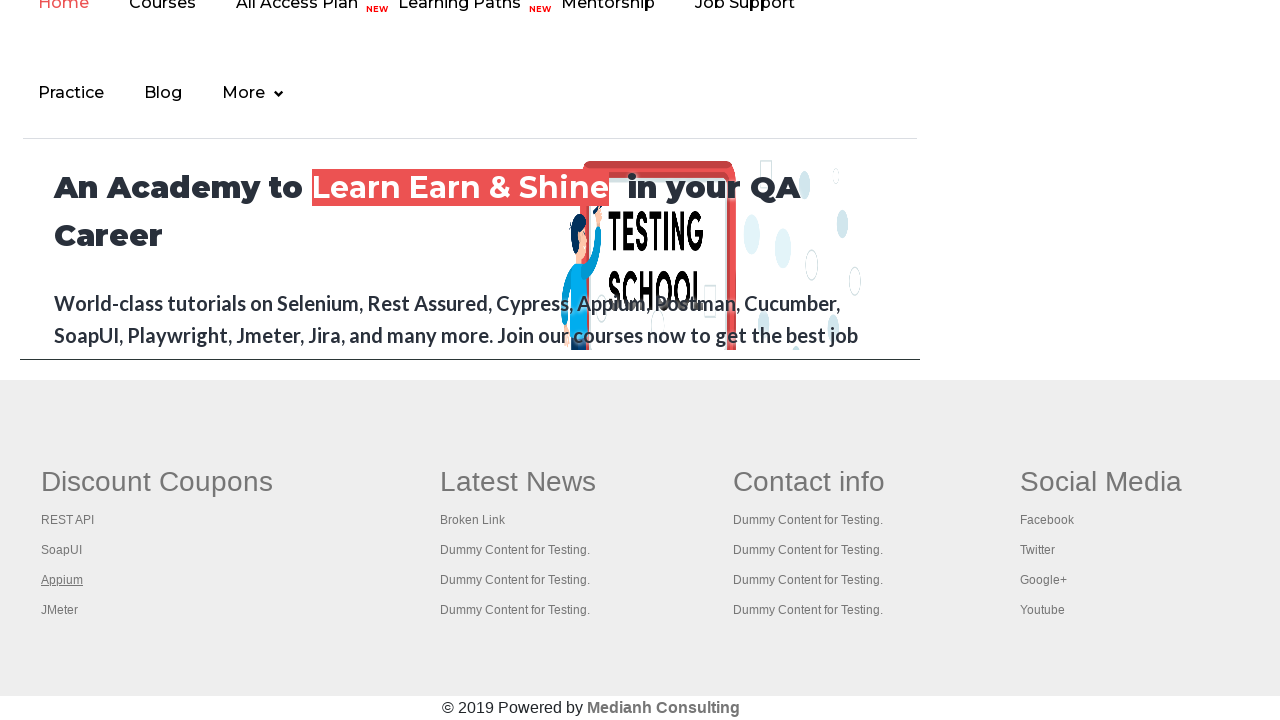

Clicked footer link 4 to open in new tab
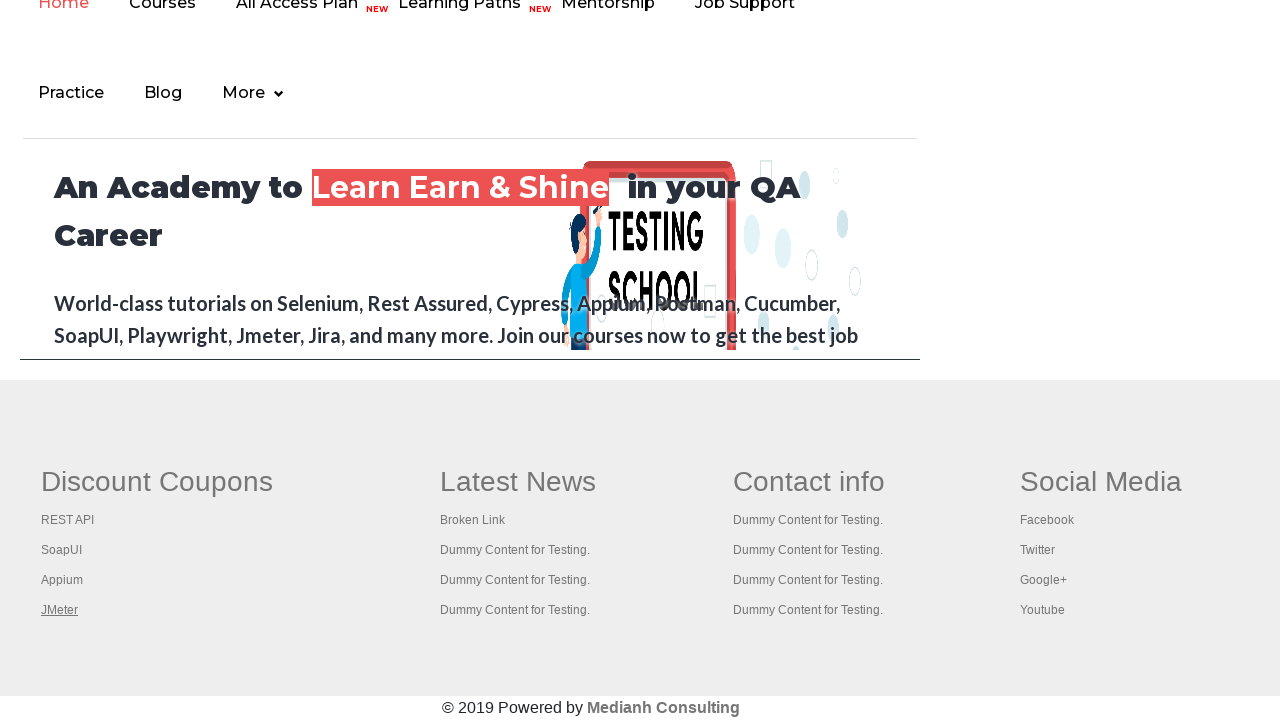

Released Ctrl key after opening link 4
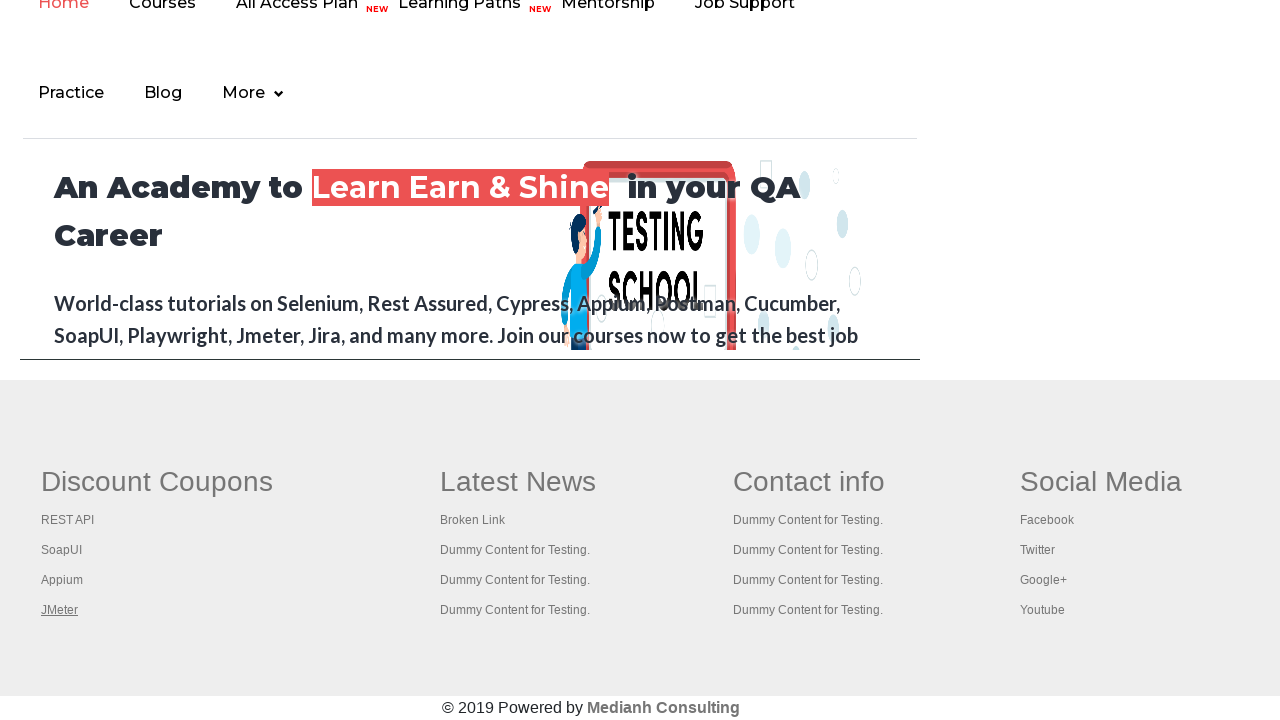

Waited 1000ms for link 4 to load
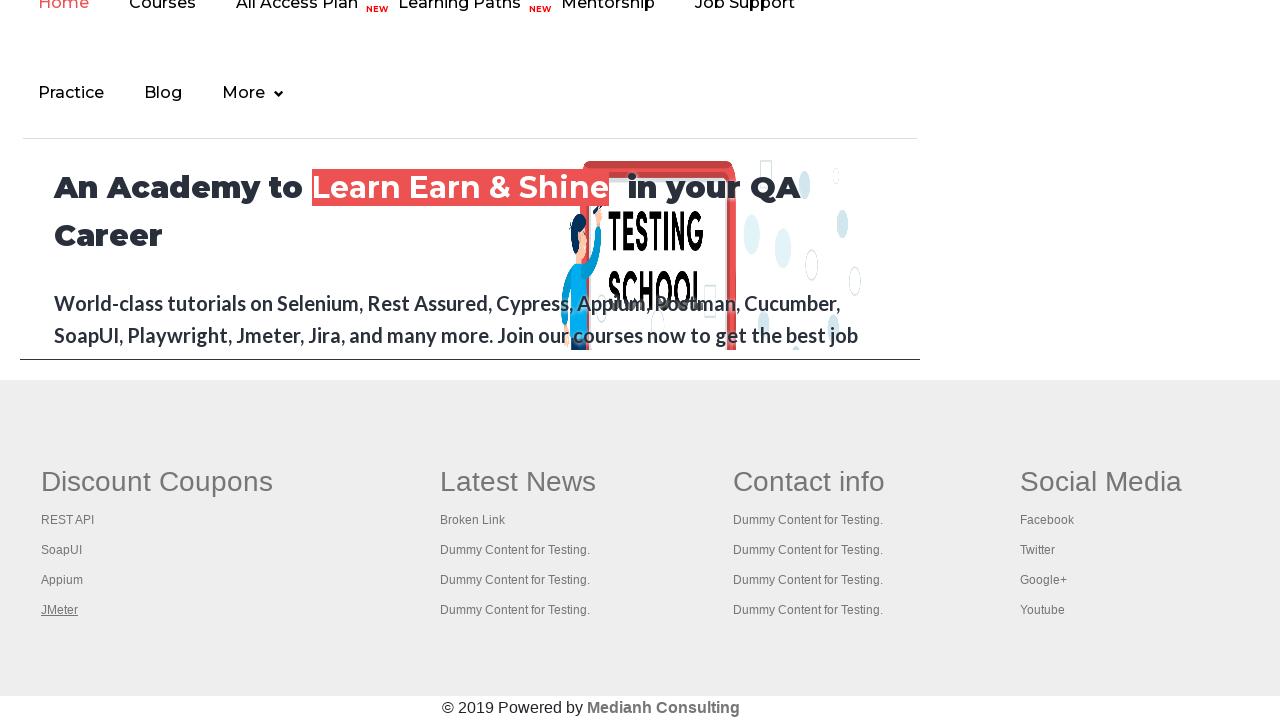

Retrieved all open pages: 5 tabs total
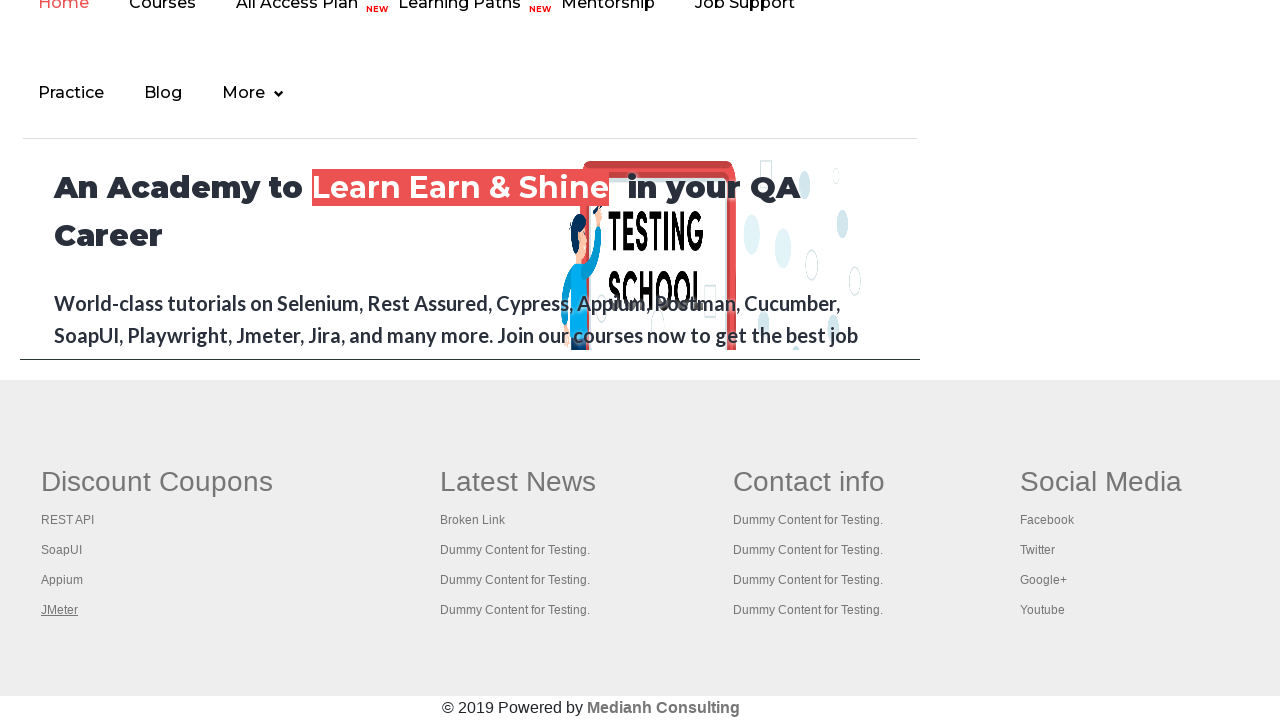

Switched to tab with title: 'Practice Page'
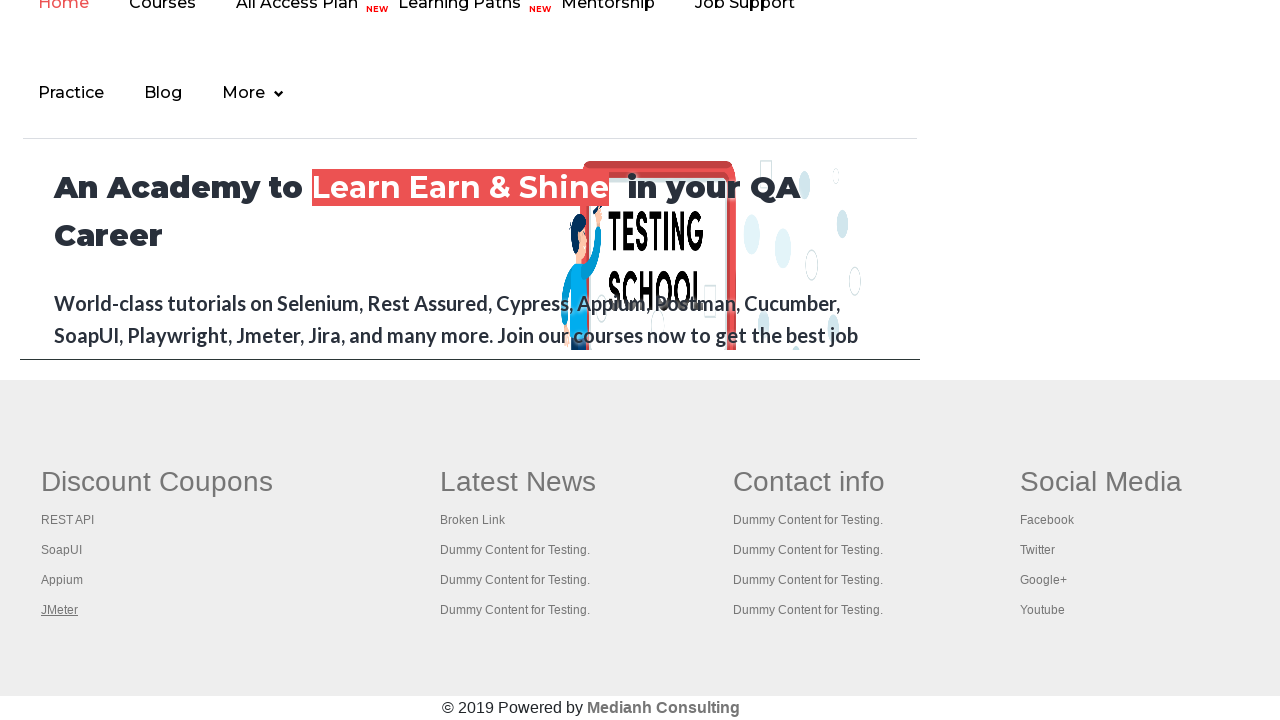

Switched to tab with title: 'REST API Tutorial'
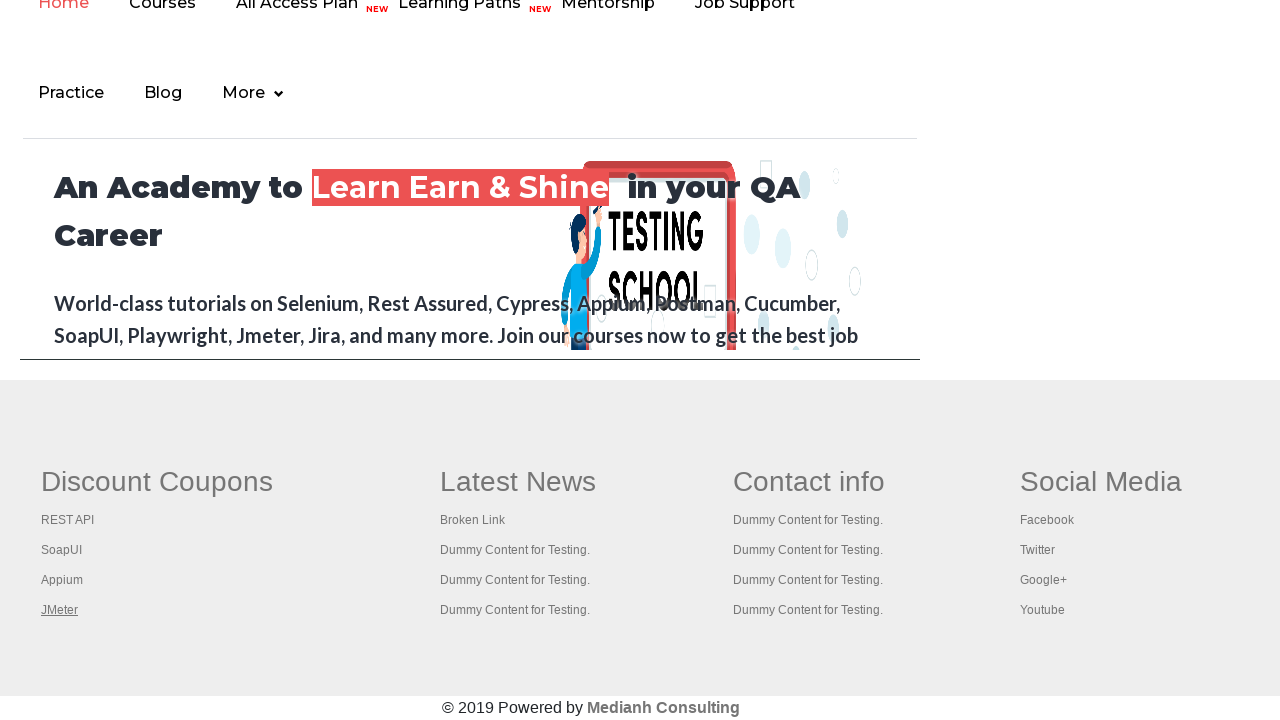

Switched to tab with title: 'The World’s Most Popular API Testing Tool | SoapUI'
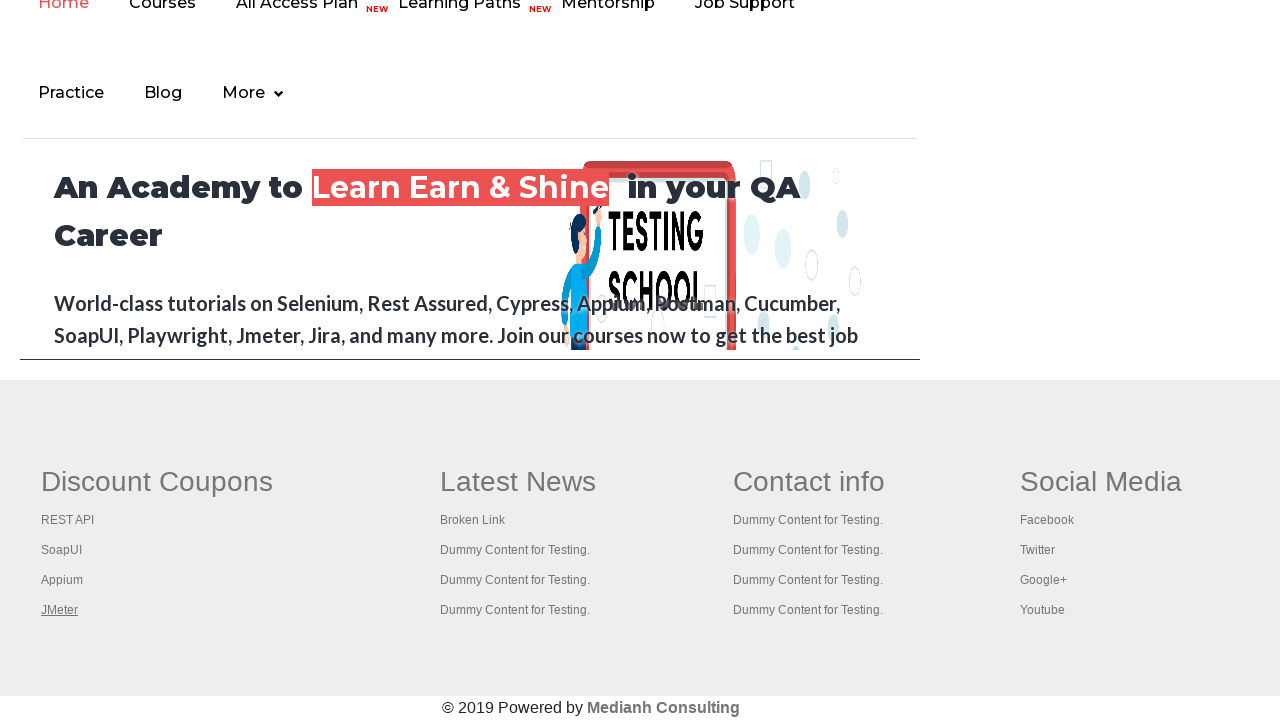

Switched to tab with title: 'Appium tutorial for Mobile Apps testing | RahulShetty Academy | Rahul'
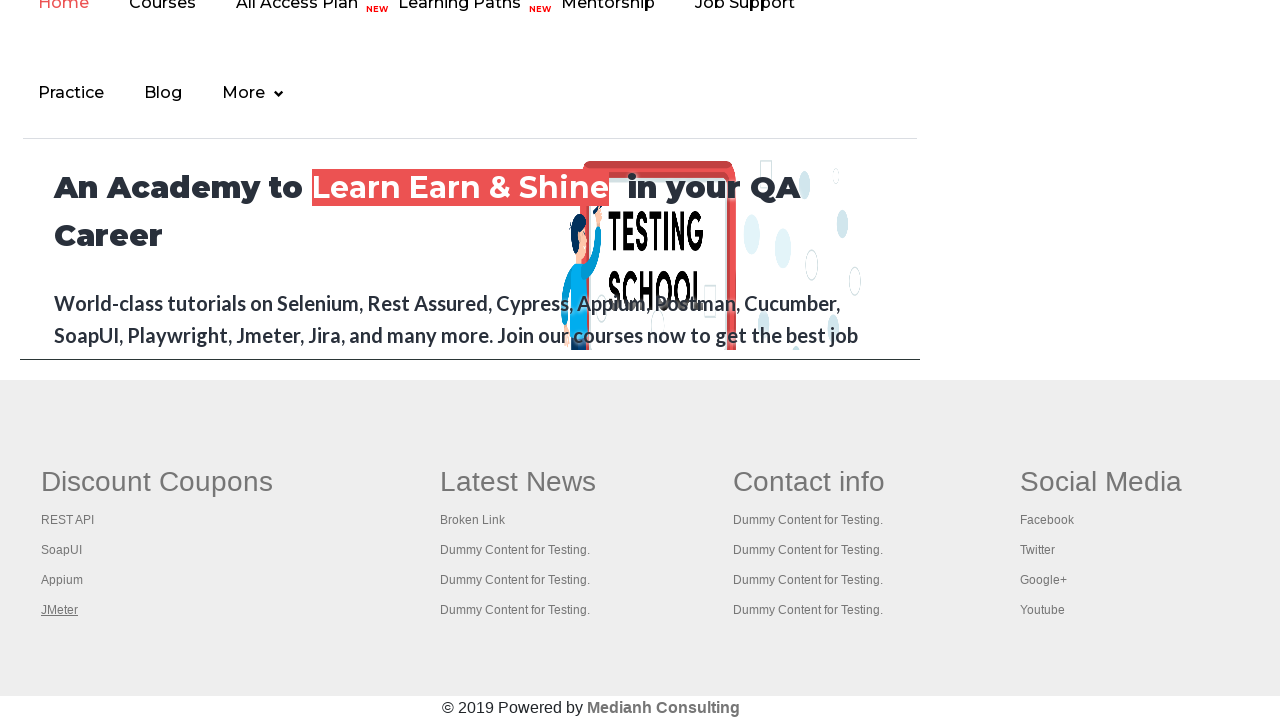

Switched to tab with title: 'Apache JMeter - Apache JMeter™'
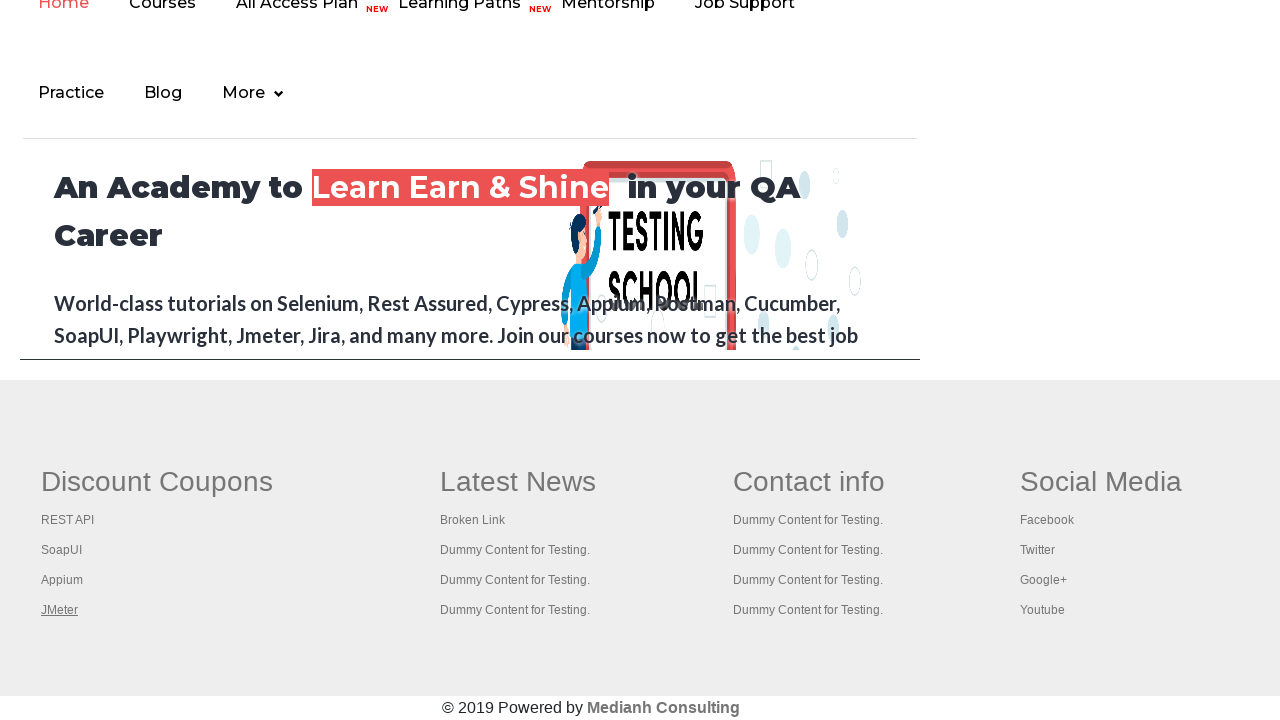

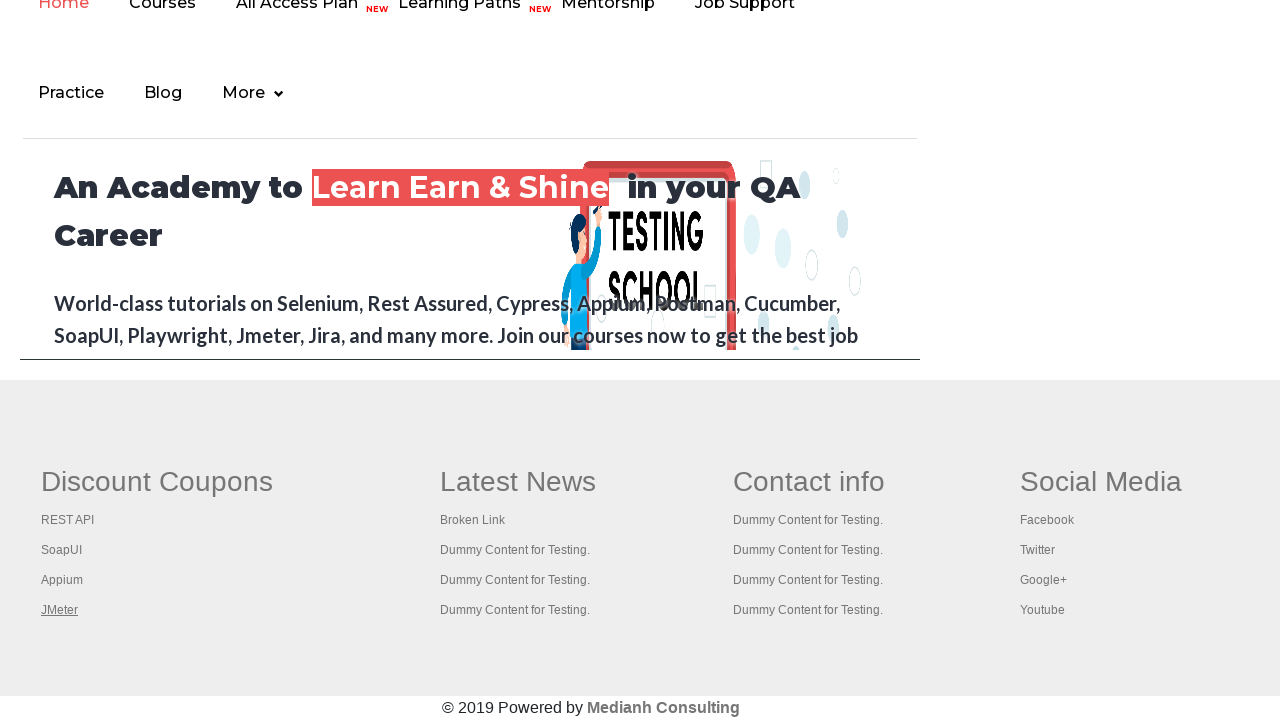